Tests an e-commerce flow by searching for products, adding them to cart, proceeding to checkout, and applying a promo code

Starting URL: https://rahulshettyacademy.com/seleniumPractise/

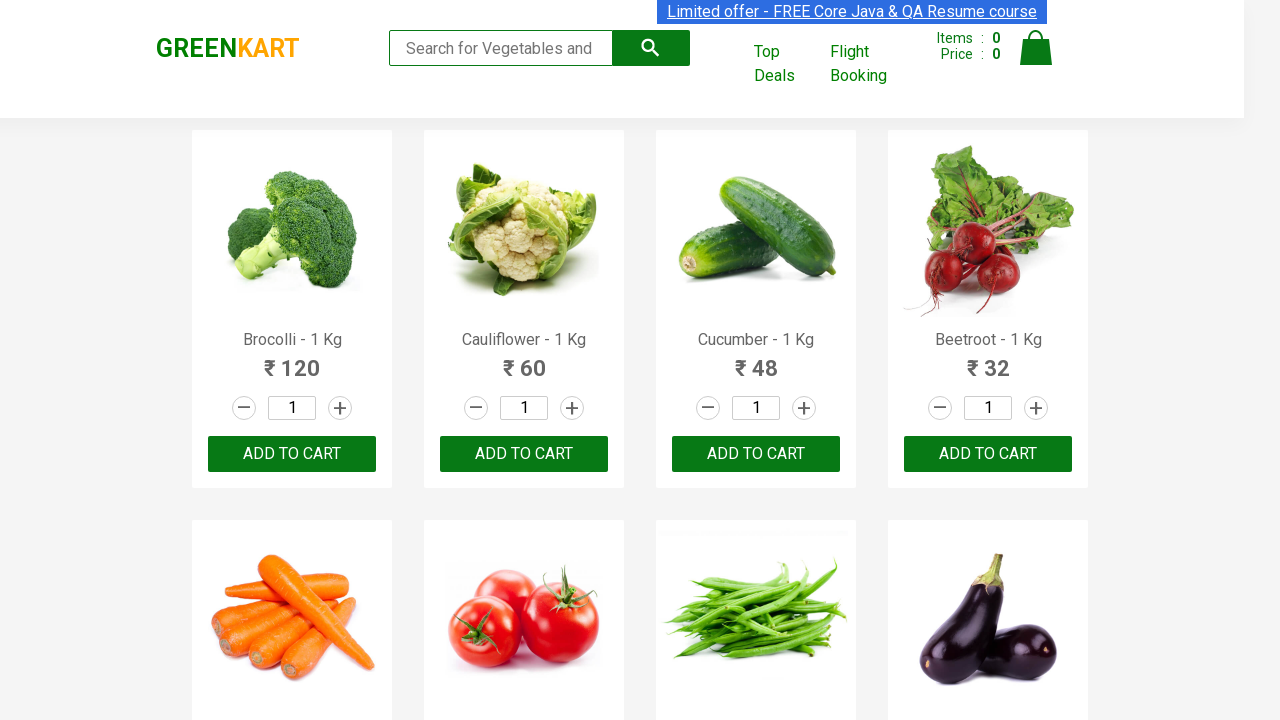

Filled search field with 'ber' on //input[@type='search']
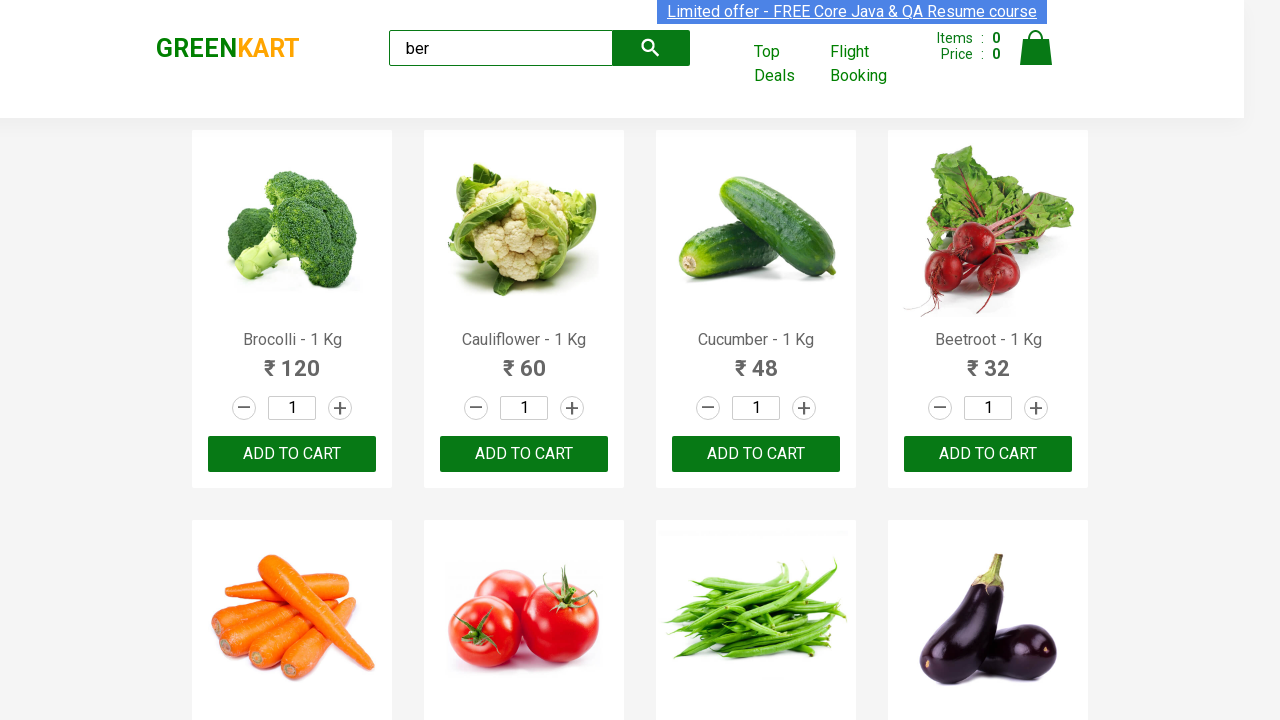

Waited 4 seconds for search results to load
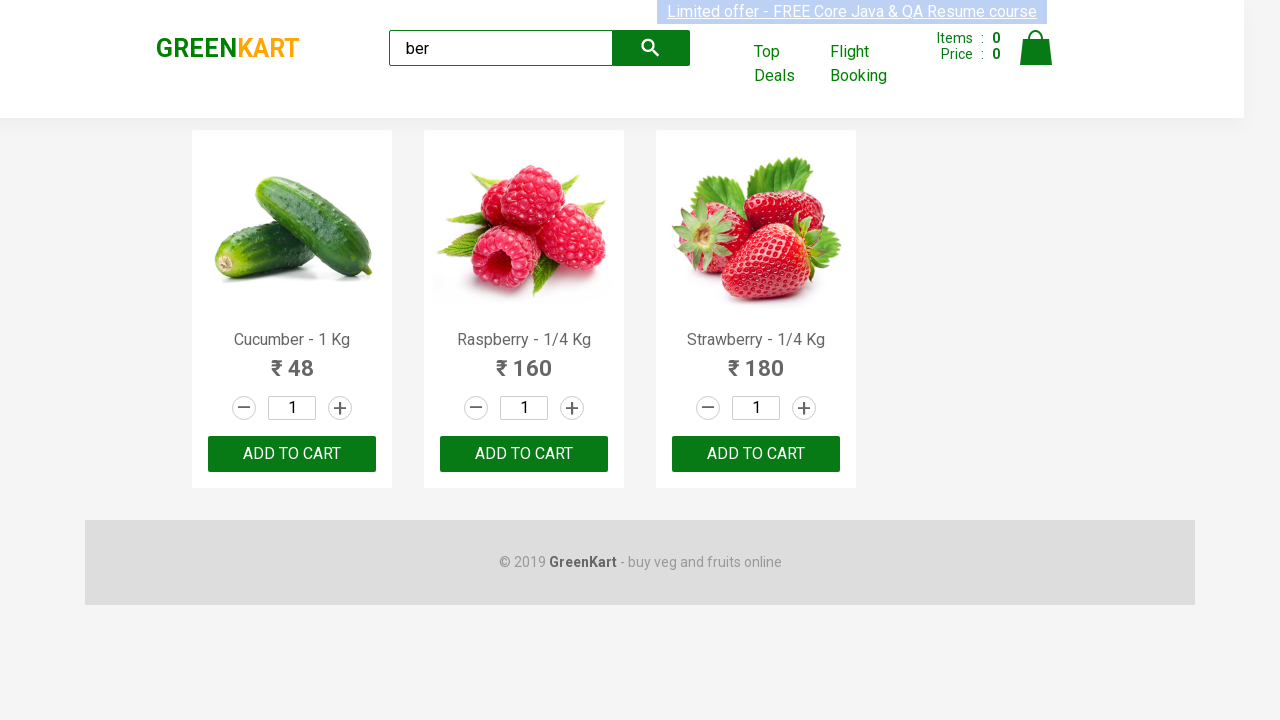

Located all product action buttons
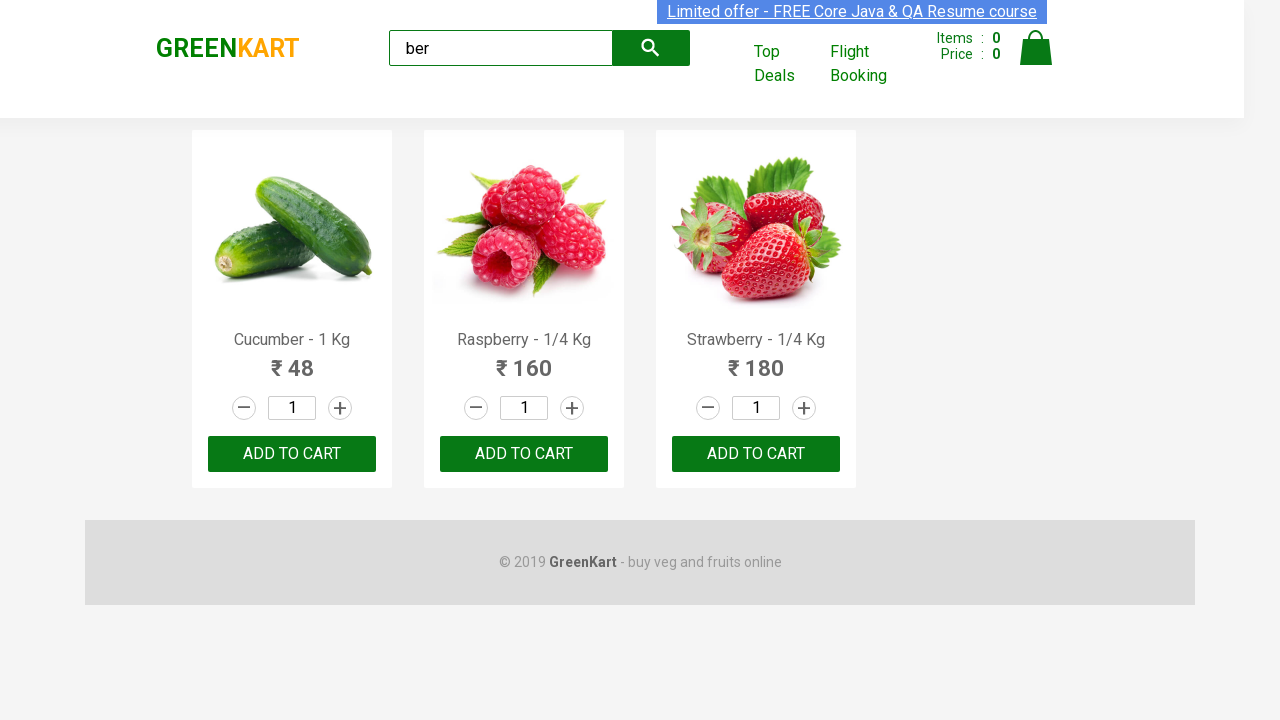

Clicked button to add filtered product to cart at (292, 454) on xpath=//div[@class='product-action']/button >> nth=0
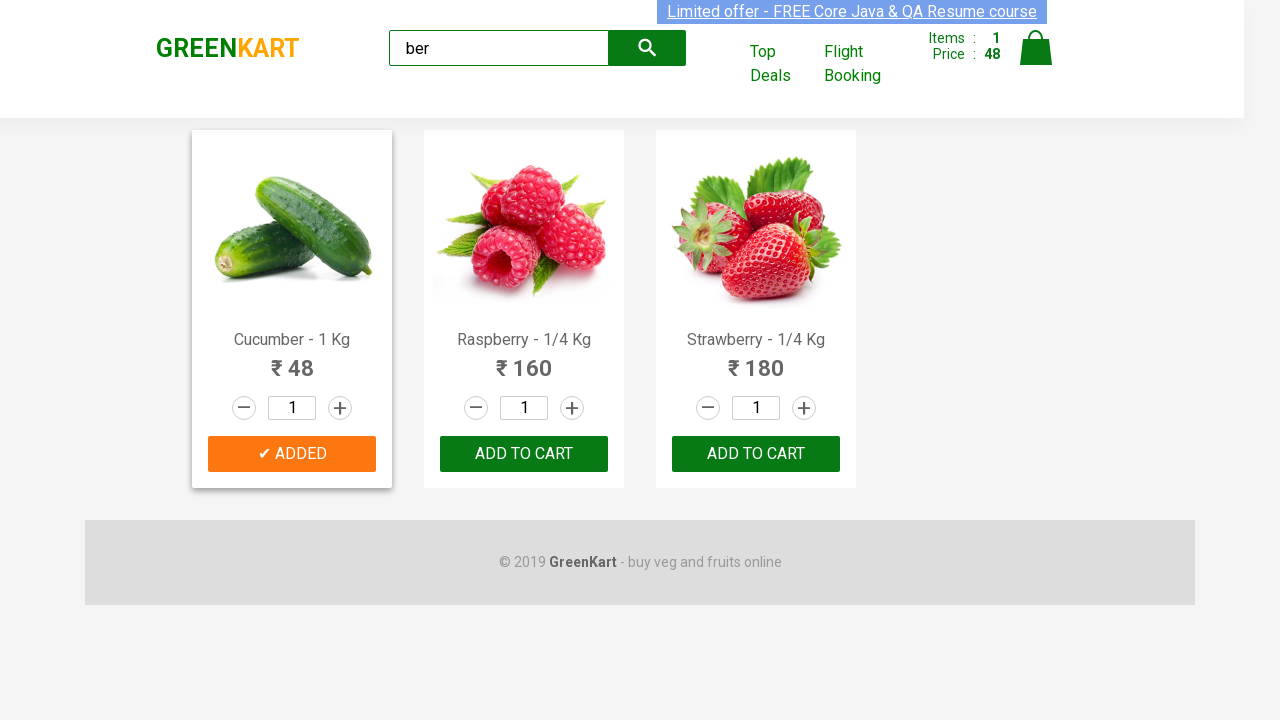

Clicked button to add filtered product to cart at (524, 454) on xpath=//div[@class='product-action']/button >> nth=1
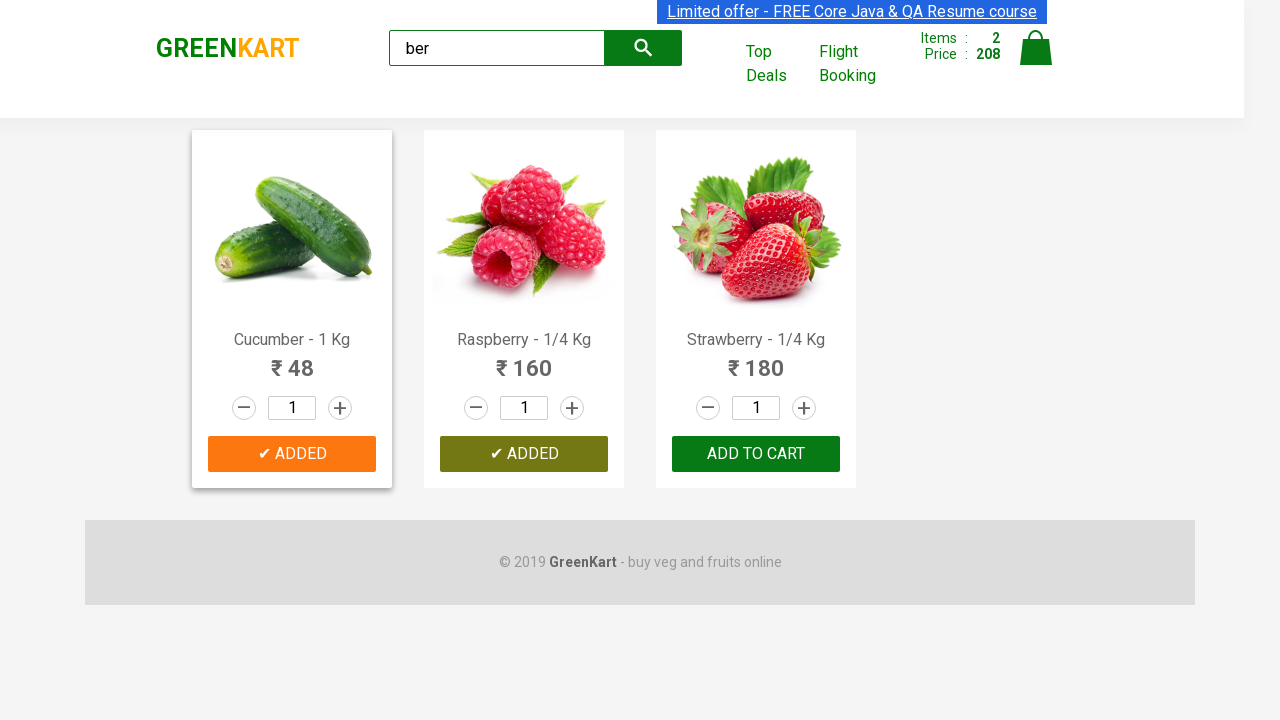

Clicked button to add filtered product to cart at (756, 454) on xpath=//div[@class='product-action']/button >> nth=2
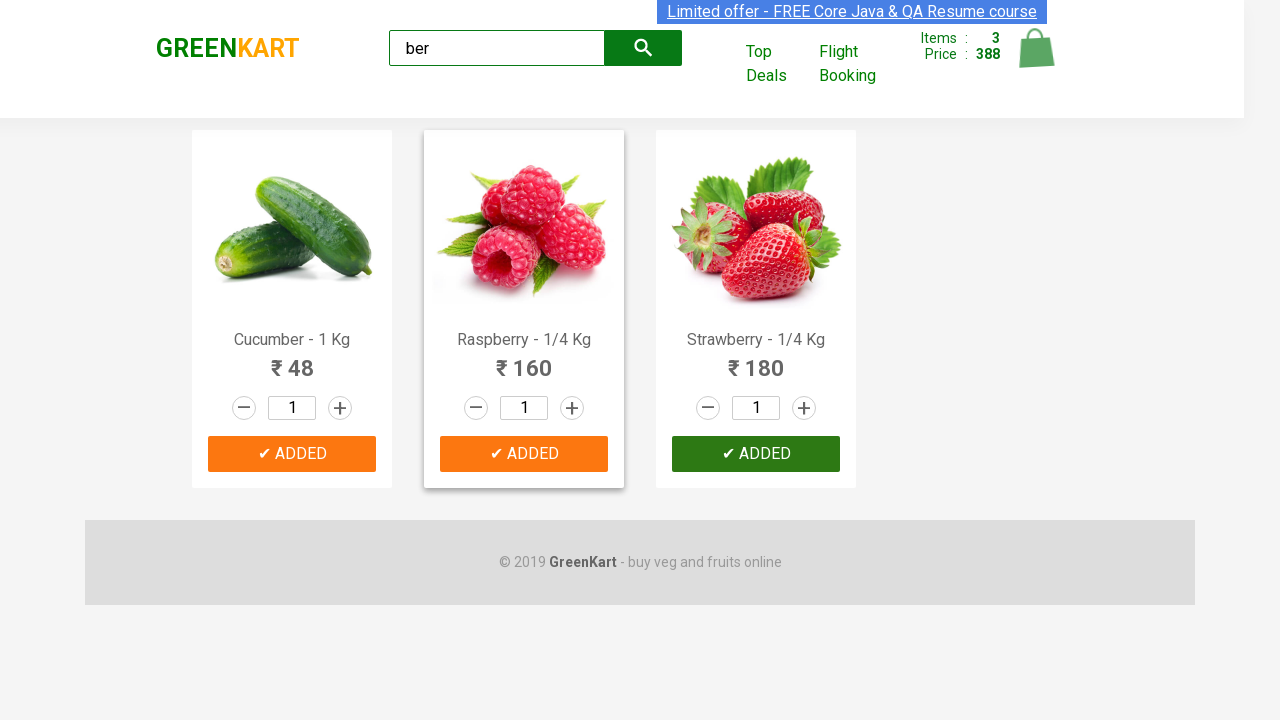

Clicked cart icon to open cart at (1036, 48) on img[alt='Cart']
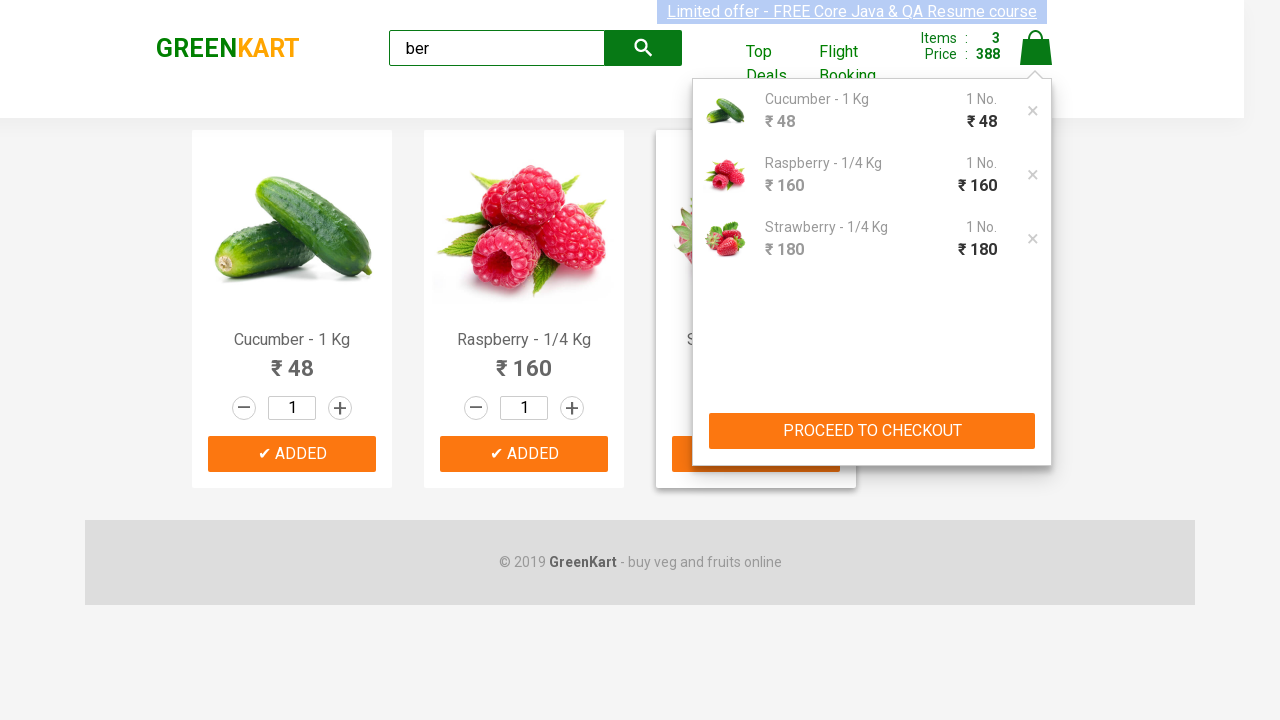

Clicked 'PROCEED TO CHECKOUT' button at (872, 431) on xpath=//button[text()='PROCEED TO CHECKOUT']
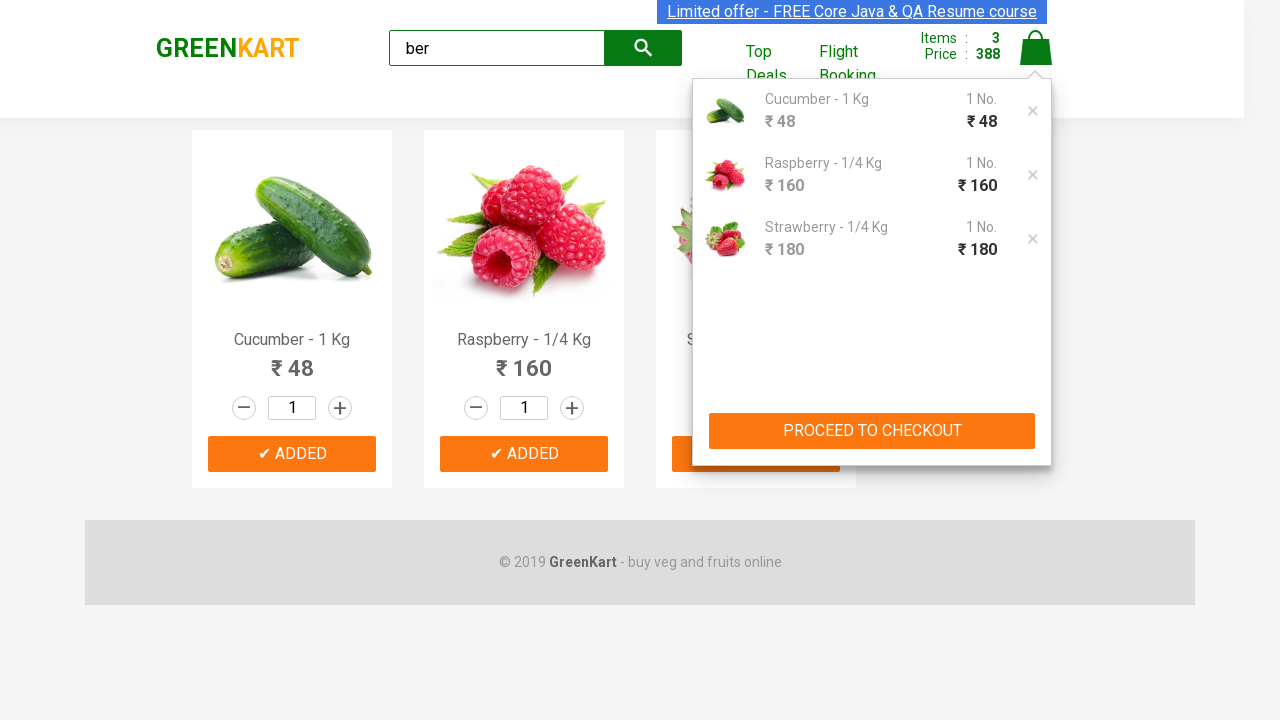

Promo code field appeared
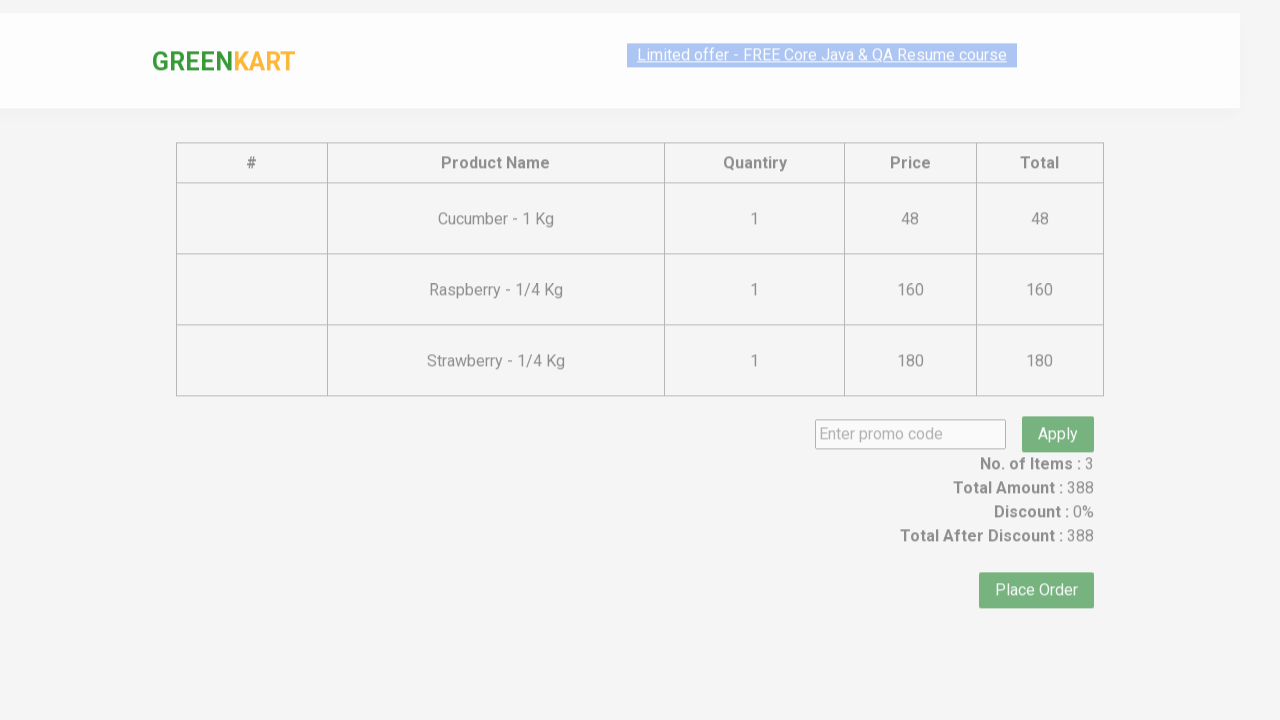

Filled promo code field with 'rahulshettyacademy' on .promoCode
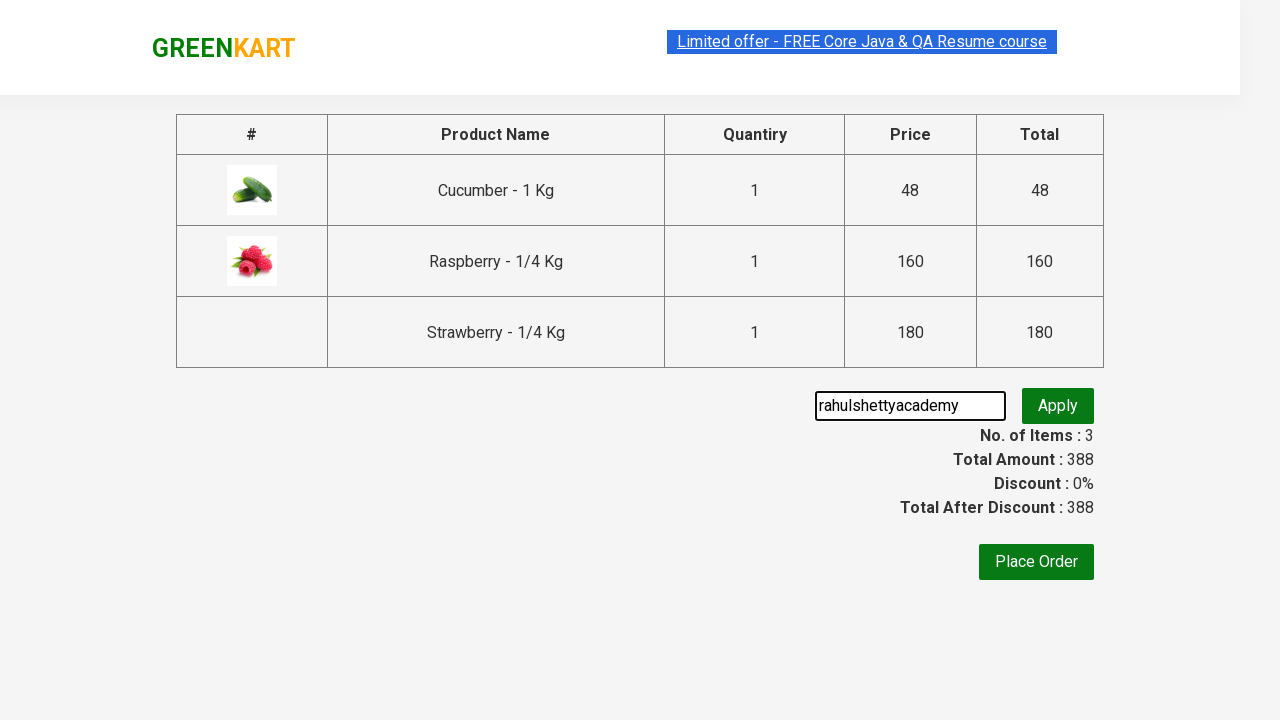

Clicked button to apply promo code at (1058, 406) on .promoBtn
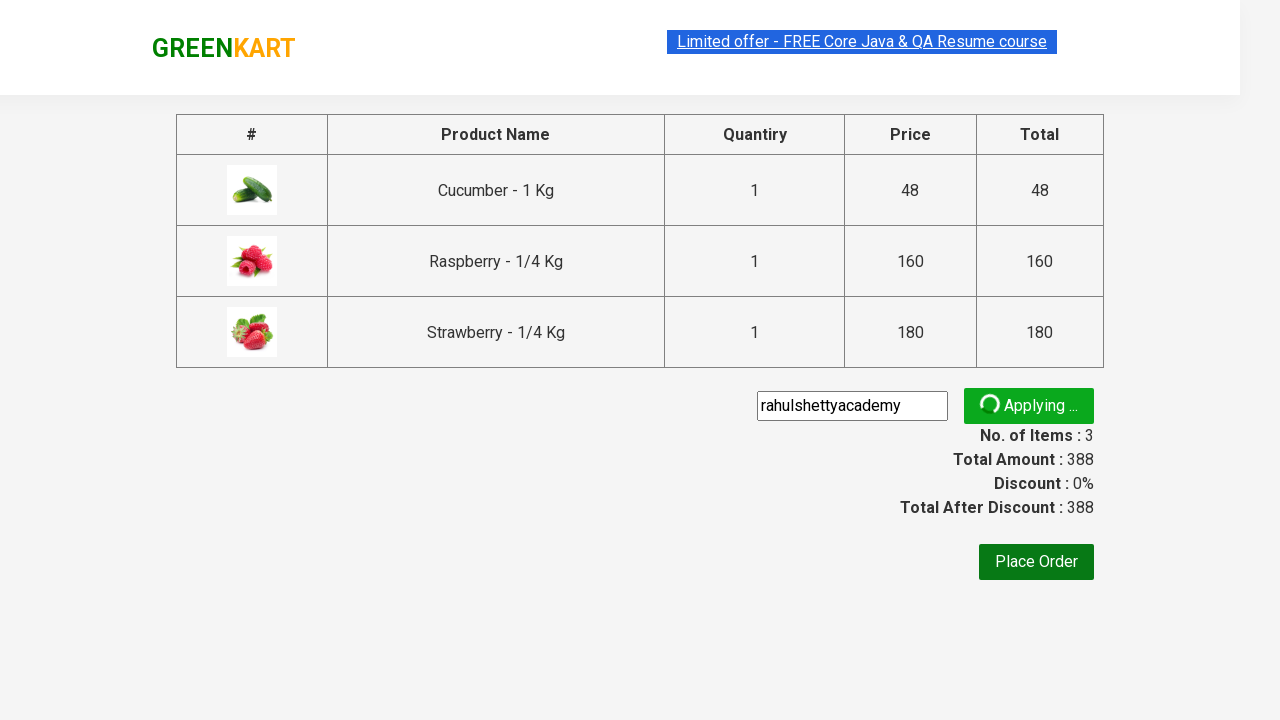

Promo validation message appeared
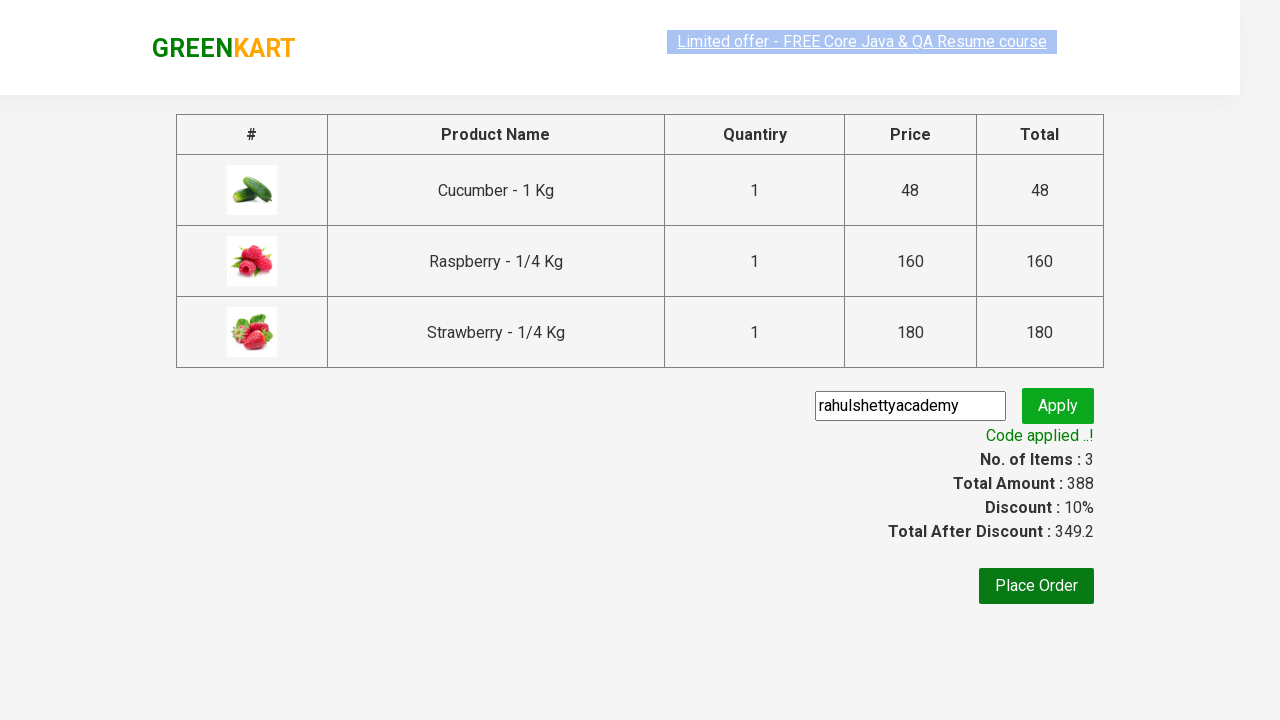

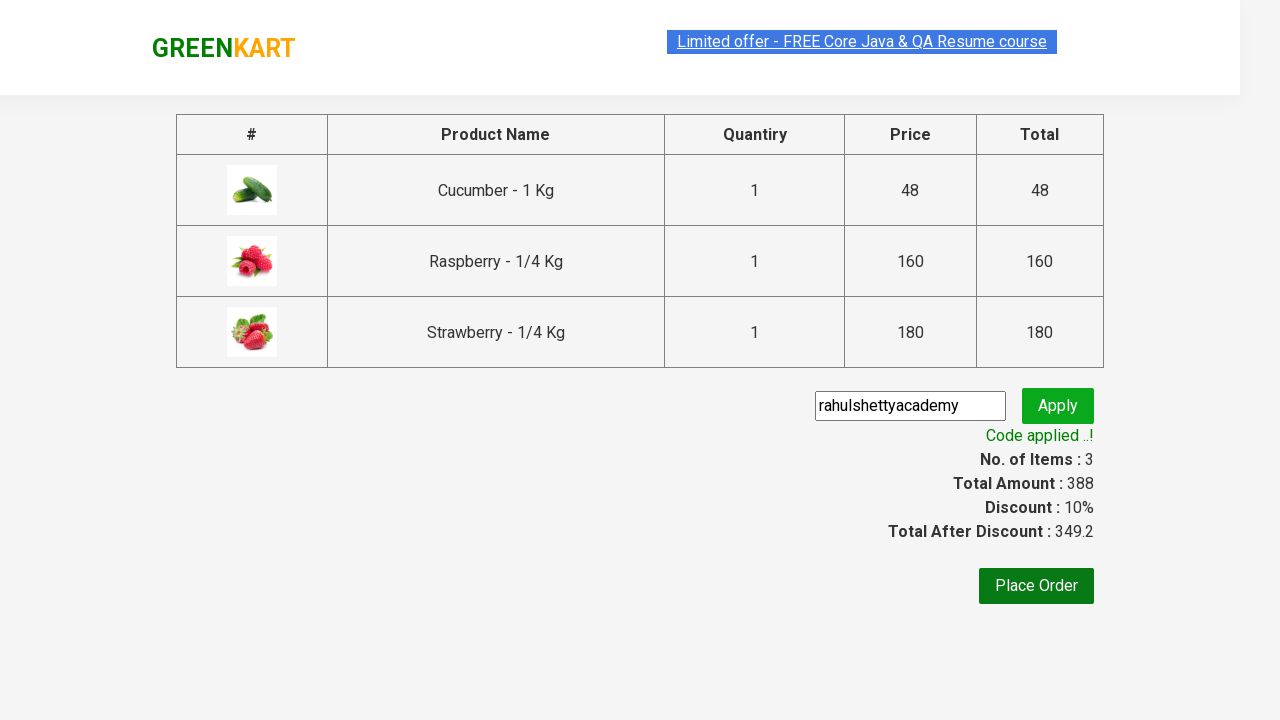